Tests dropdown selection functionality by selecting options using different methods (by index, value, and visible text)

Starting URL: http://sahitest.com/demo/selectTest.htm

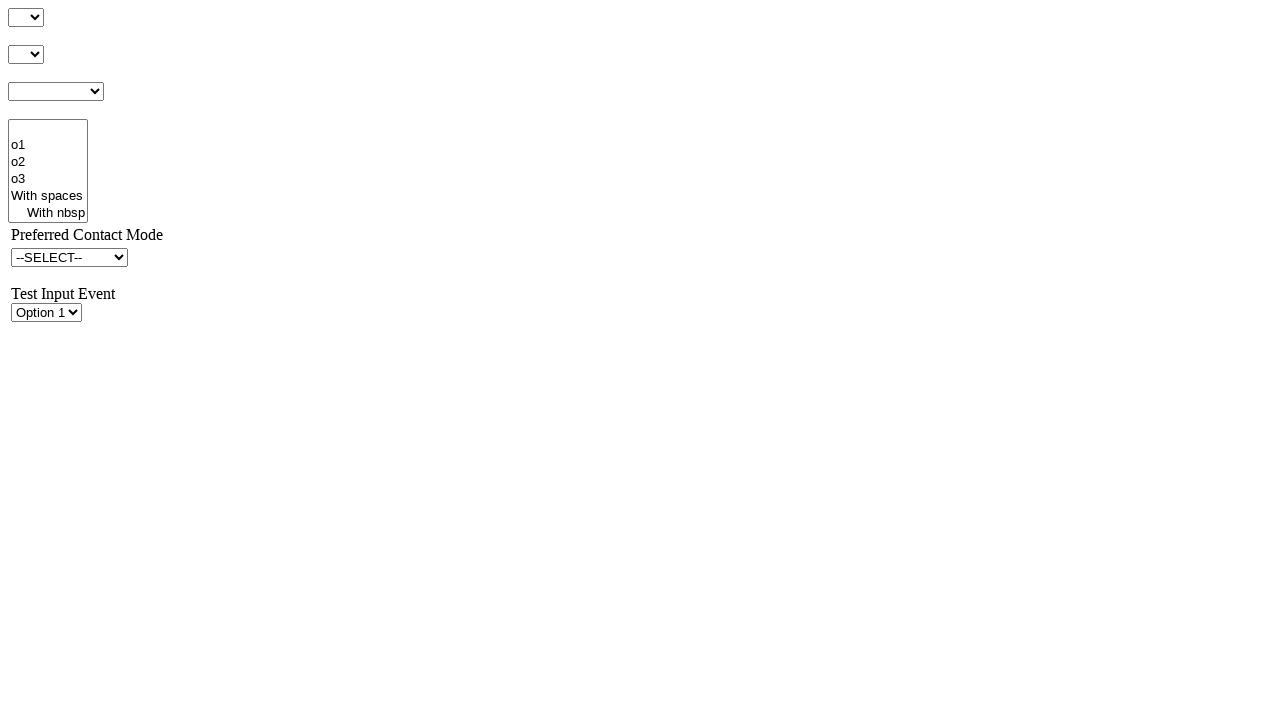

Selected second option by index in dropdown #s1Id on #s1Id
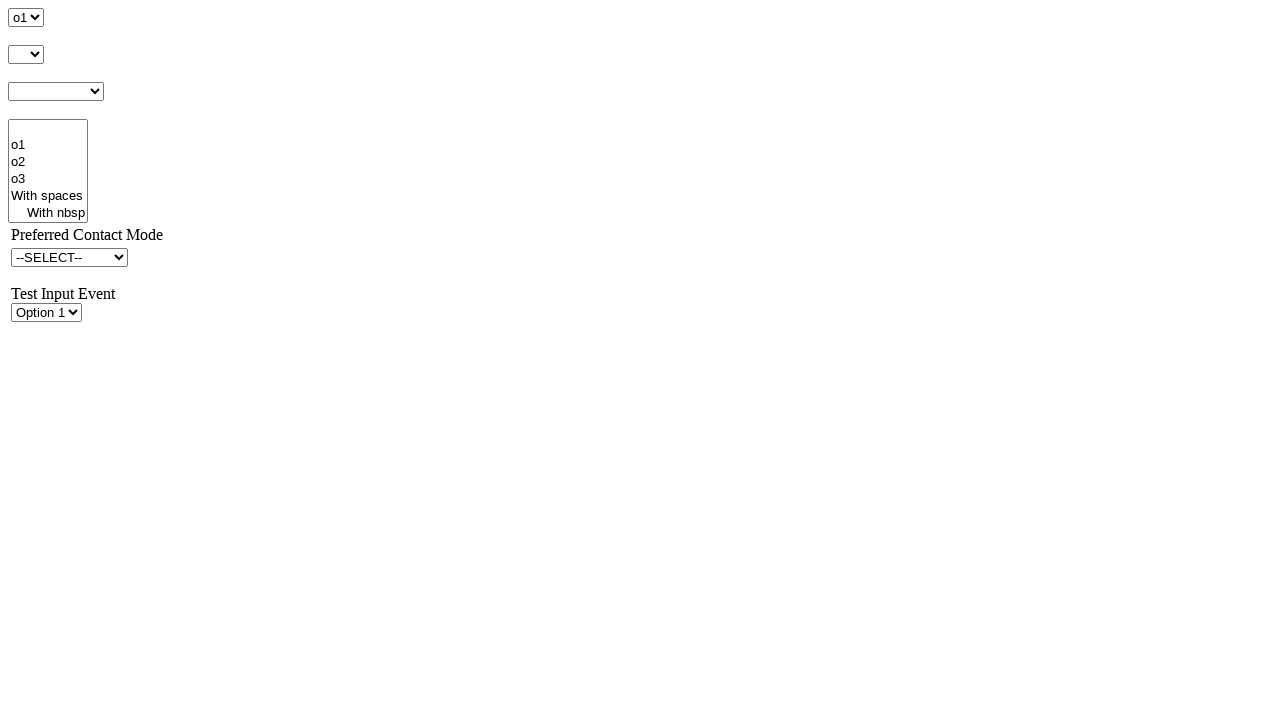

Selected option by value 'o2' in dropdown #s1Id on #s1Id
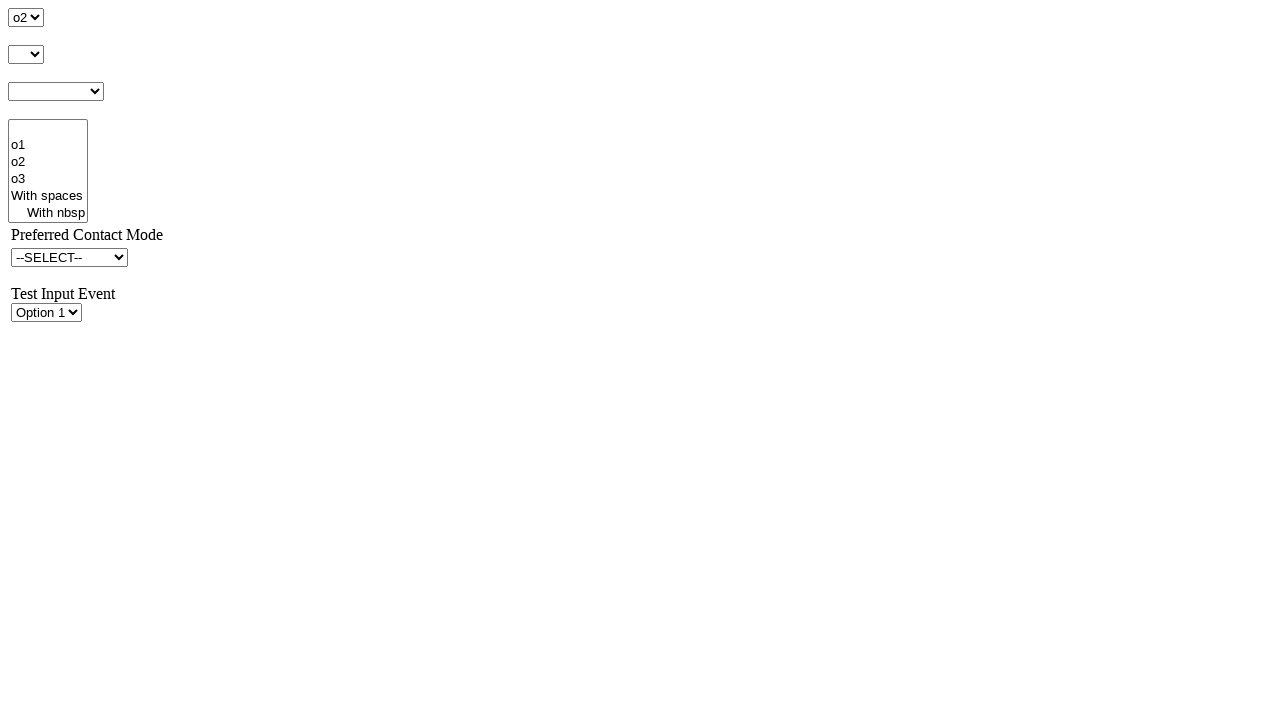

Selected option by visible text 'o3' in dropdown #s1Id on #s1Id
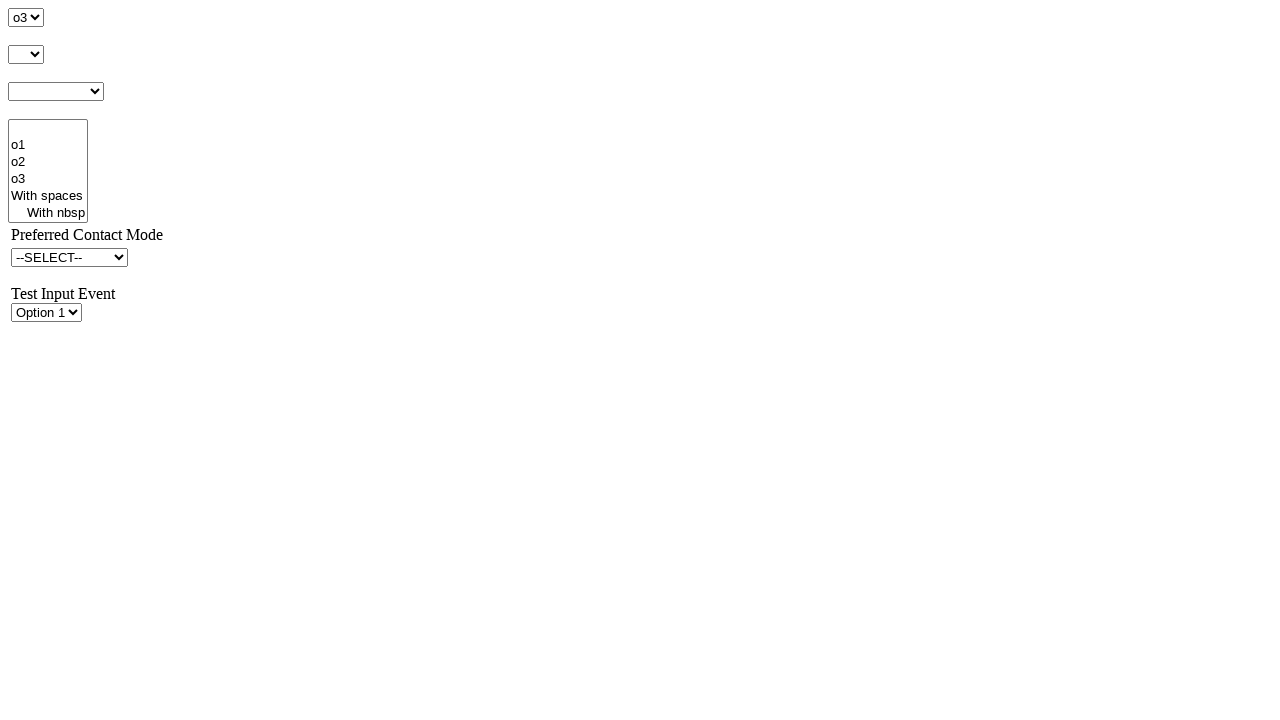

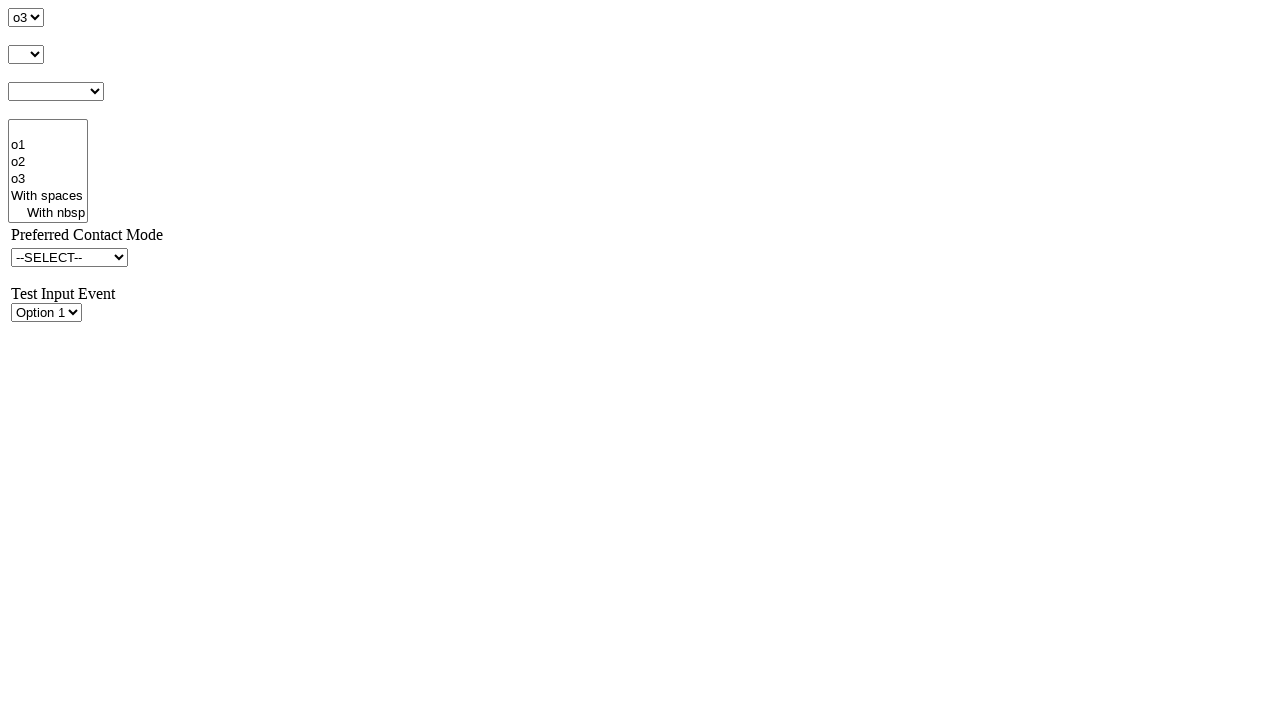